Tests navigation from the Training Support home page to the About page by clicking the about link and verifying page titles at each step.

Starting URL: https://v1.training-support.net/

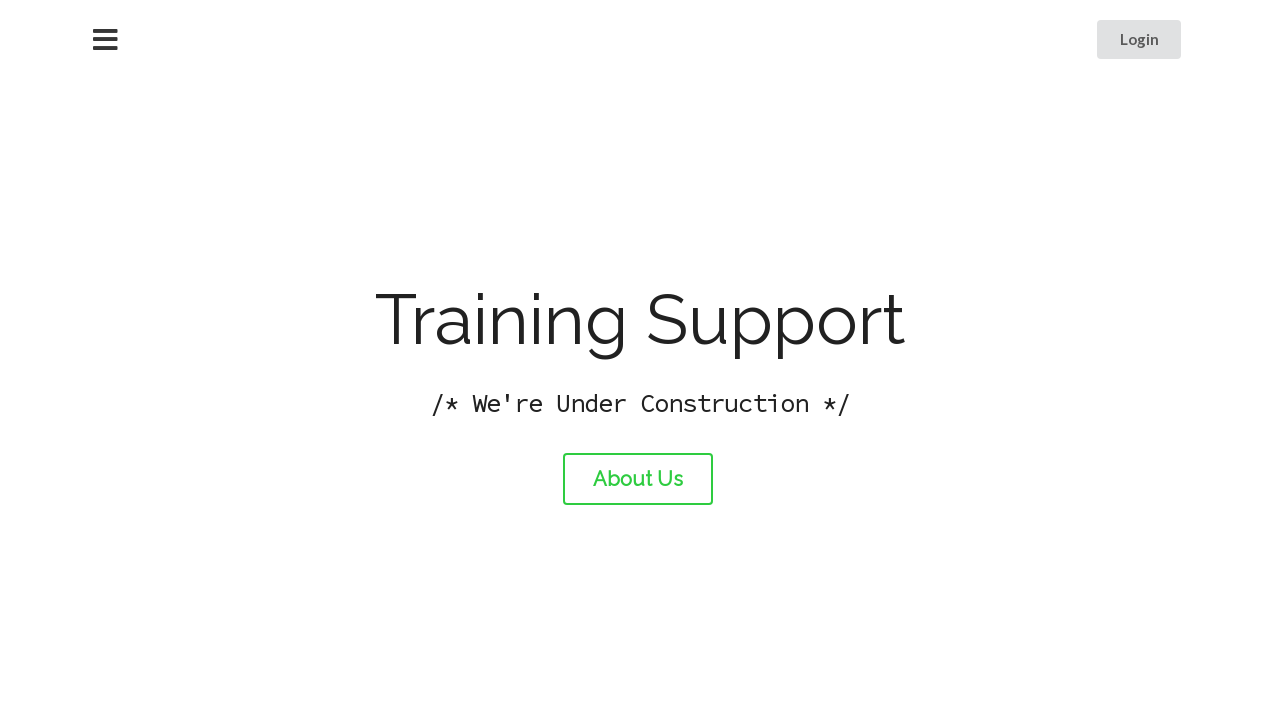

Verified home page title is 'Training Support'
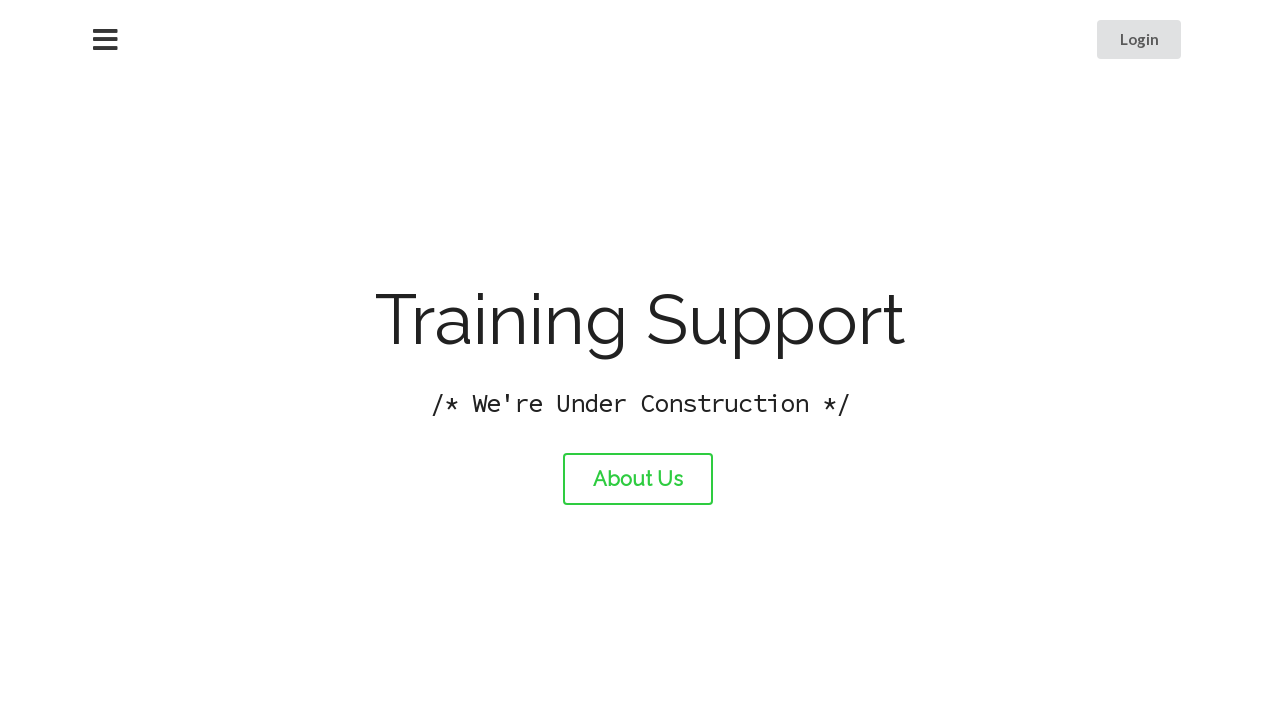

Clicked the about link at (638, 479) on #about-link
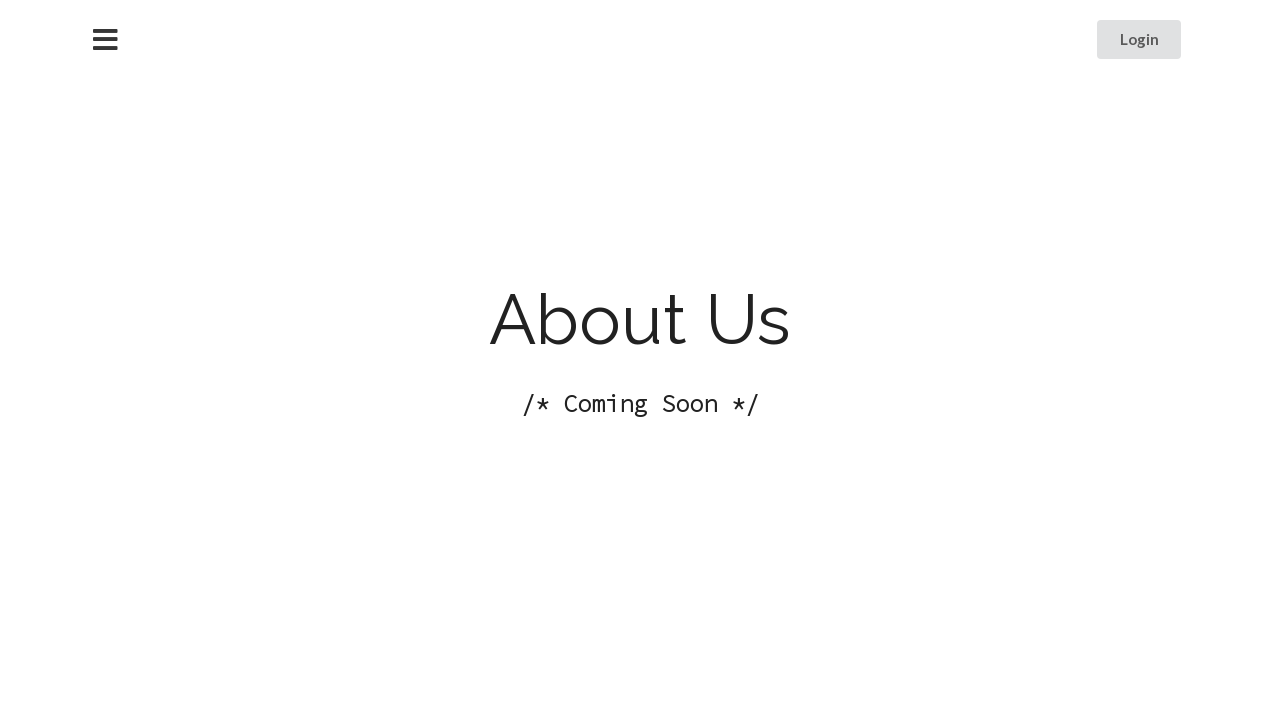

About page DOM content loaded
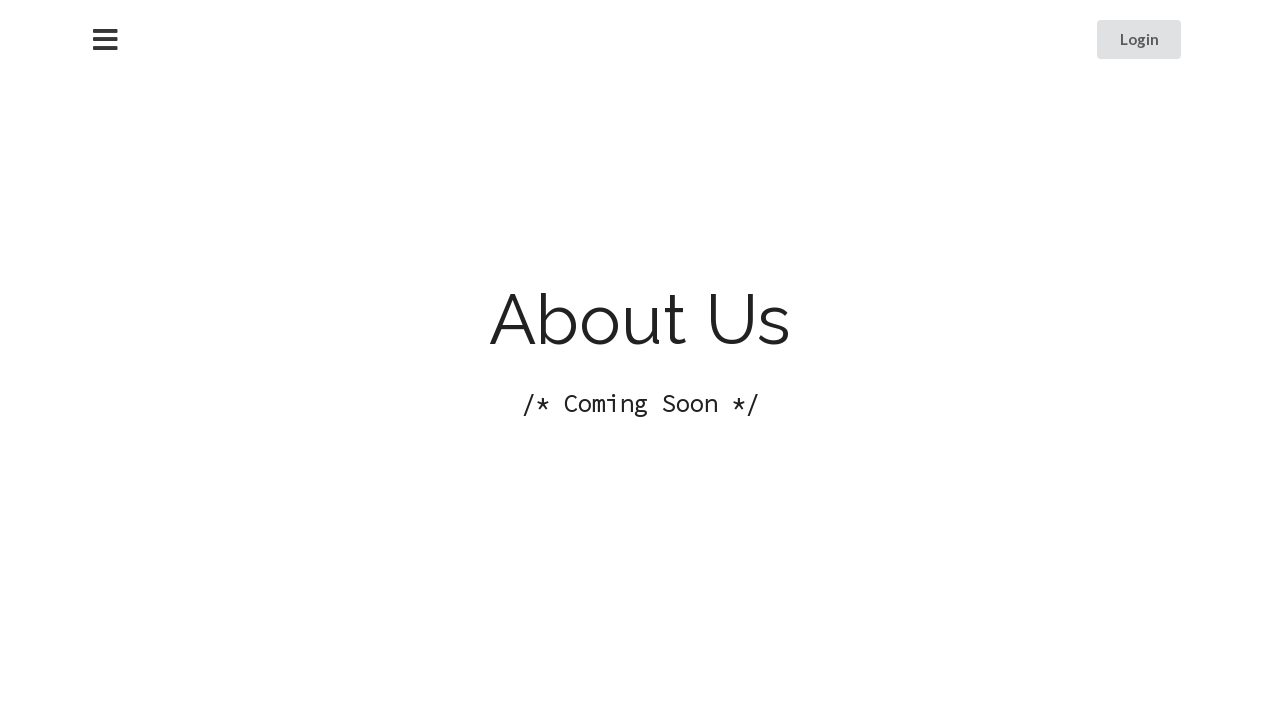

Verified about page title is 'About Training Support'
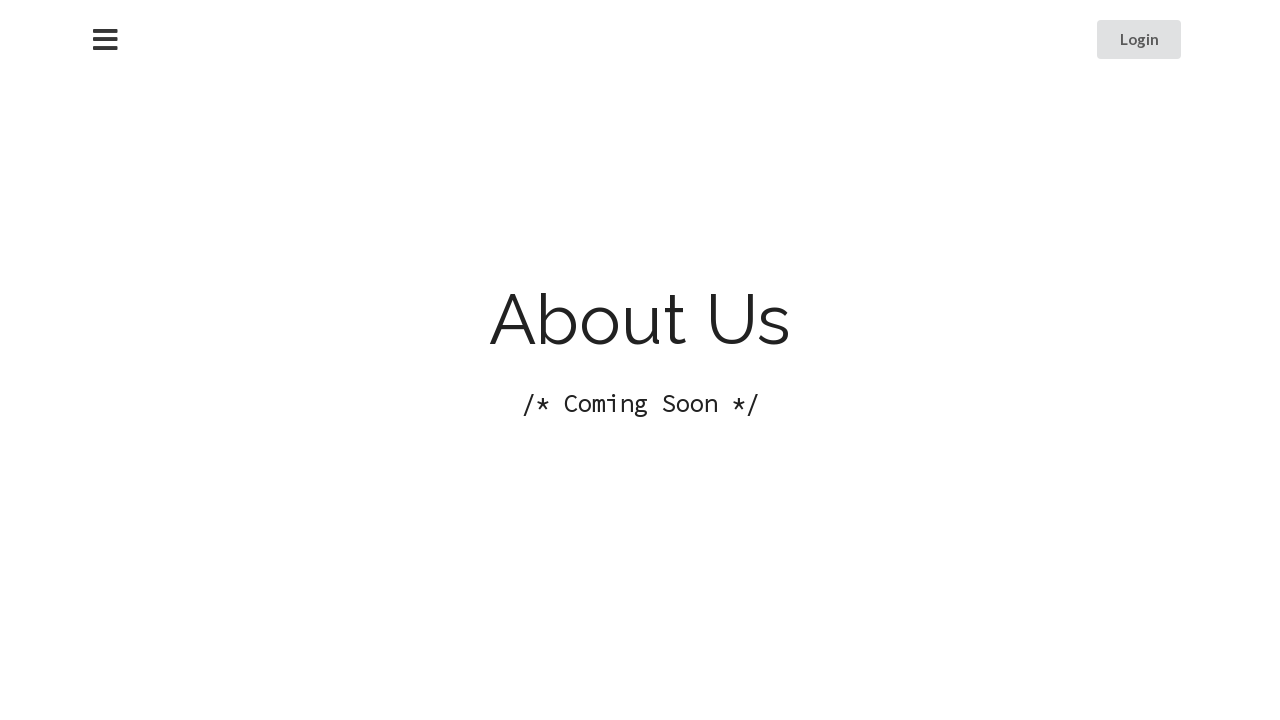

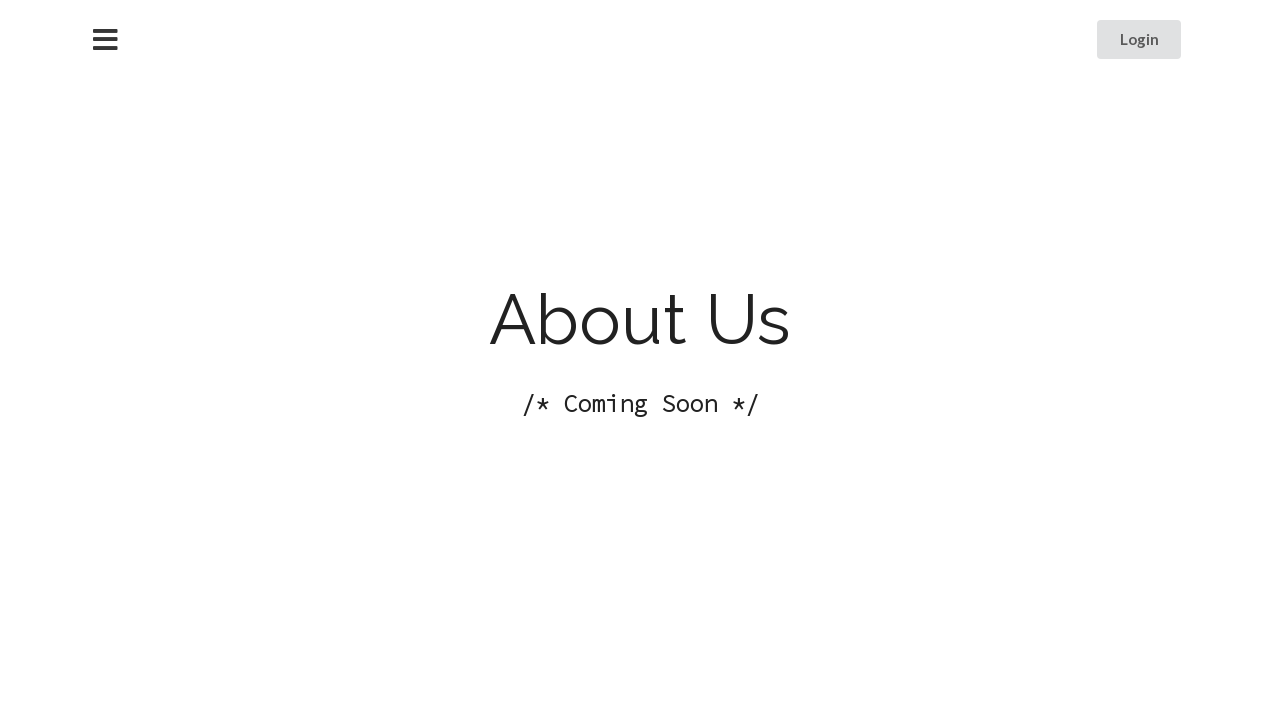